Tests JavaScript confirm alert by clicking a button to trigger the confirm dialog and dismissing it

Starting URL: http://the-internet.herokuapp.com/javascript_alerts

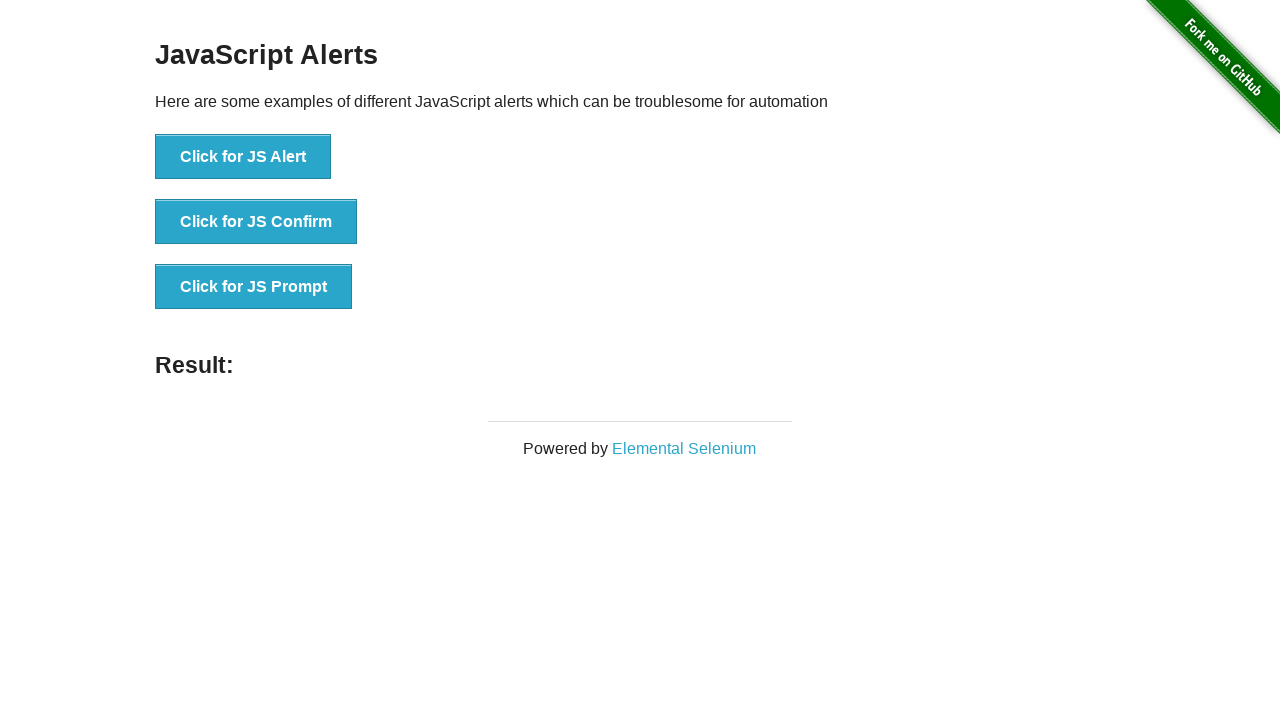

Set up dialog handler to dismiss confirm alert
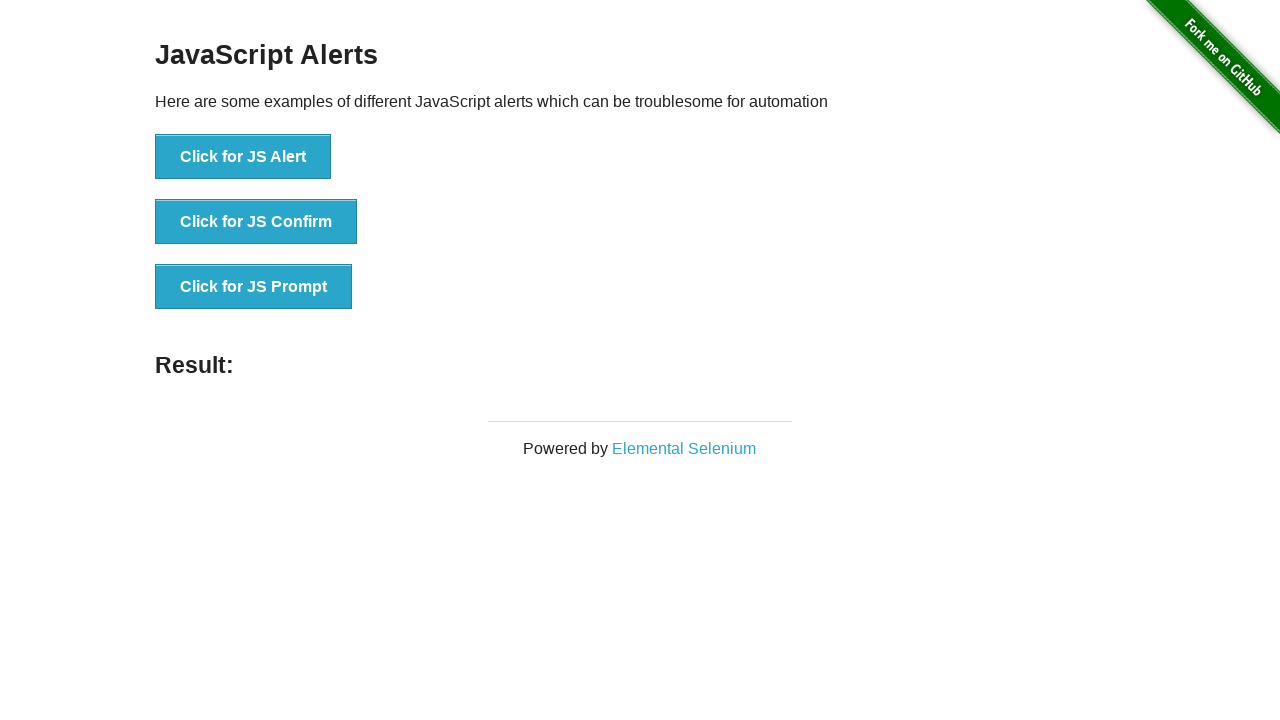

Clicked button to trigger JavaScript confirm dialog at (256, 222) on xpath=//button[. = 'Click for JS Confirm']
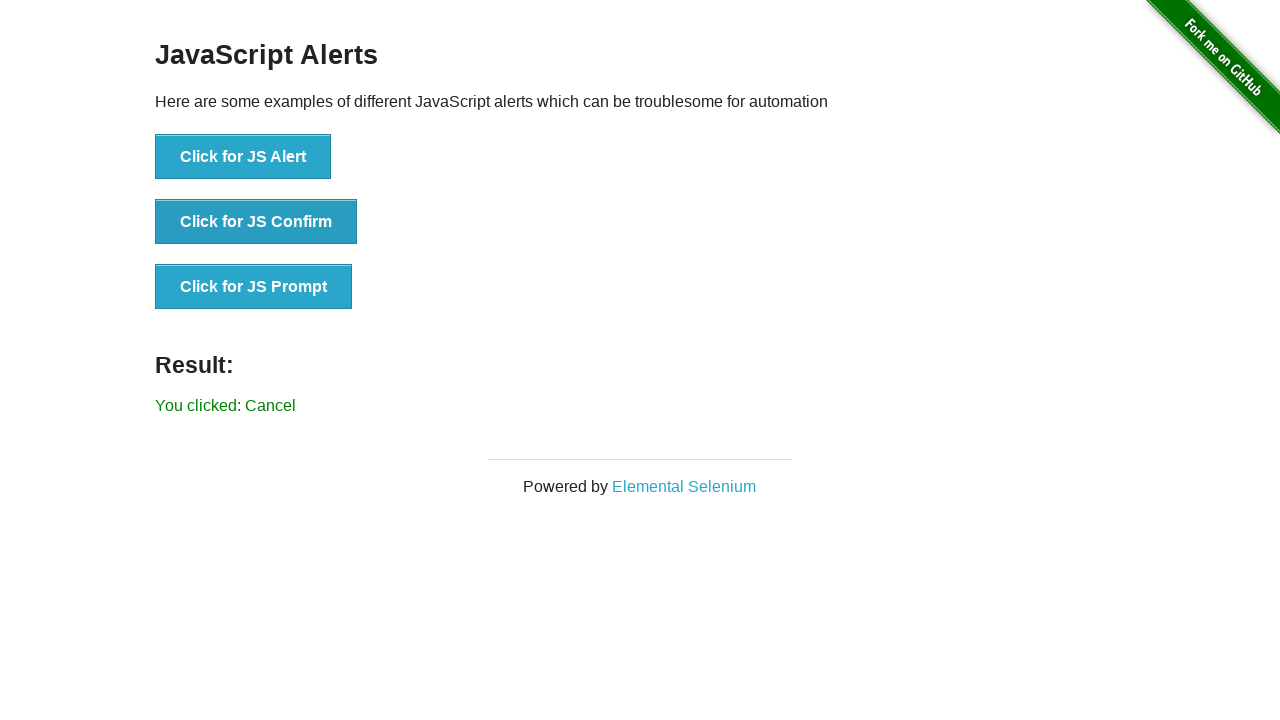

Confirm alert was dismissed and result displayed
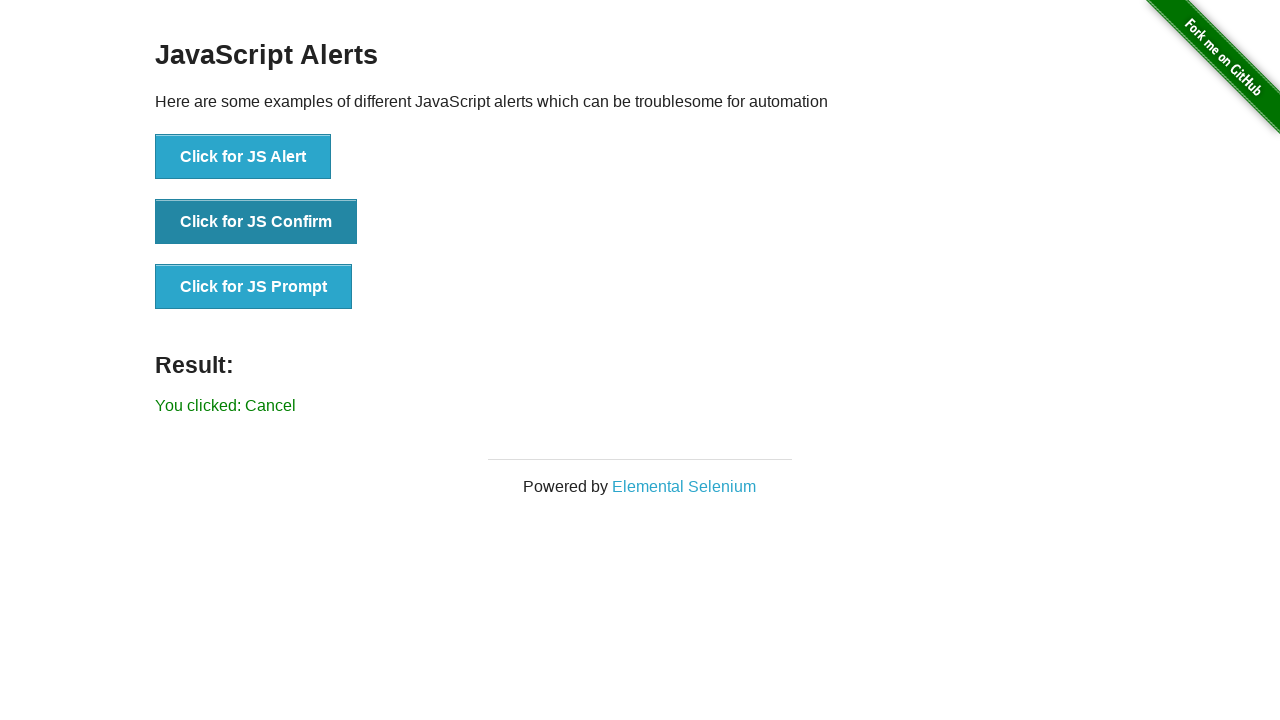

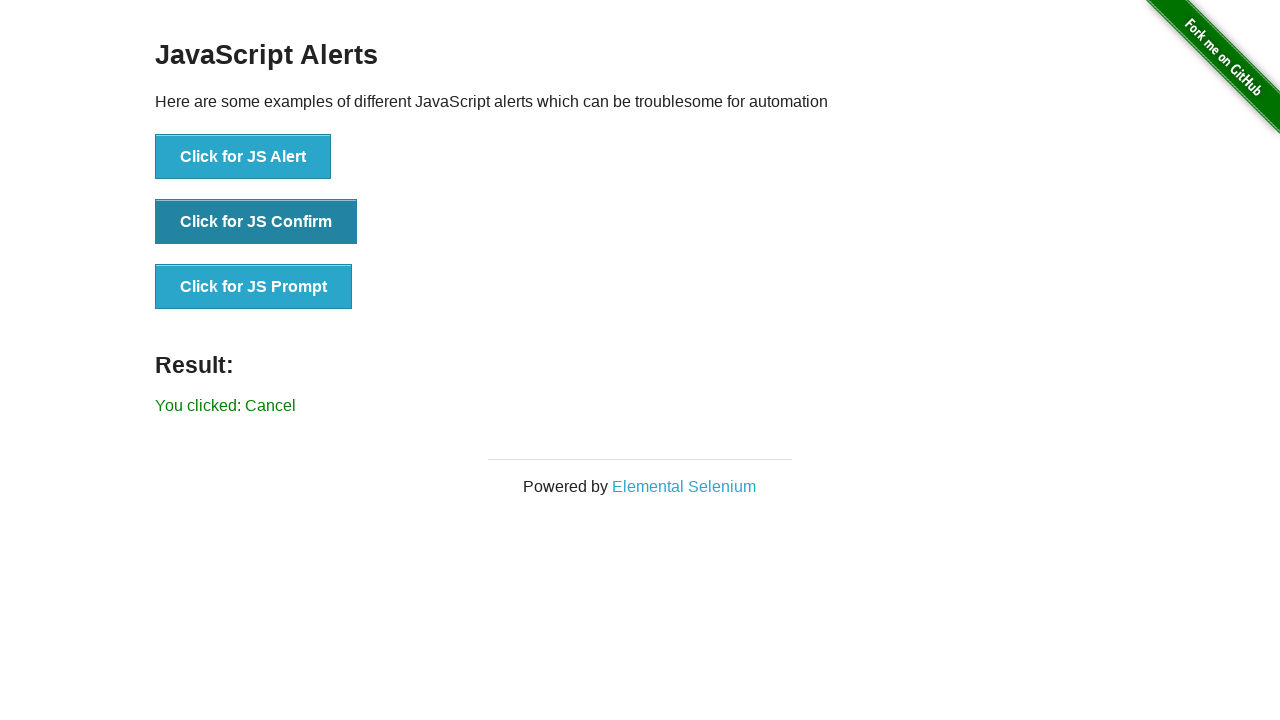